Tests waitForExist command by clicking start button and waiting for finish element to exist

Starting URL: https://the-internet.herokuapp.com/dynamic_loading/1

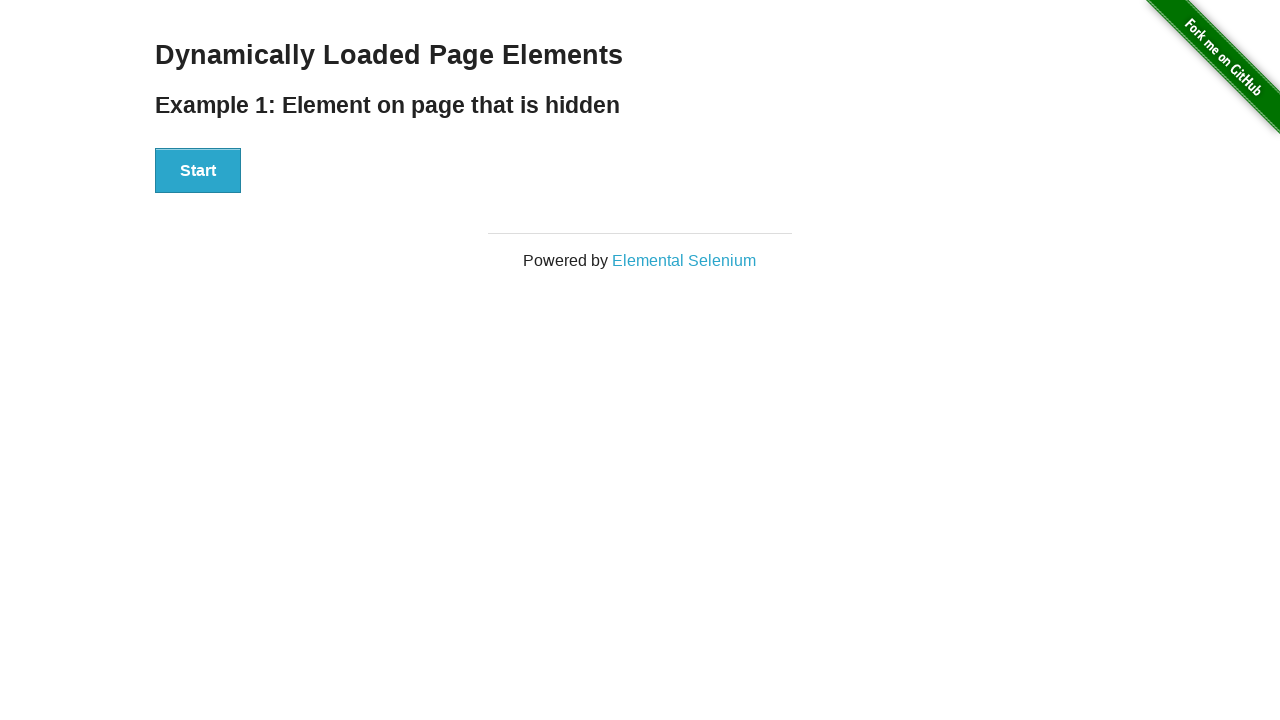

Clicked start button at (198, 171) on #start button
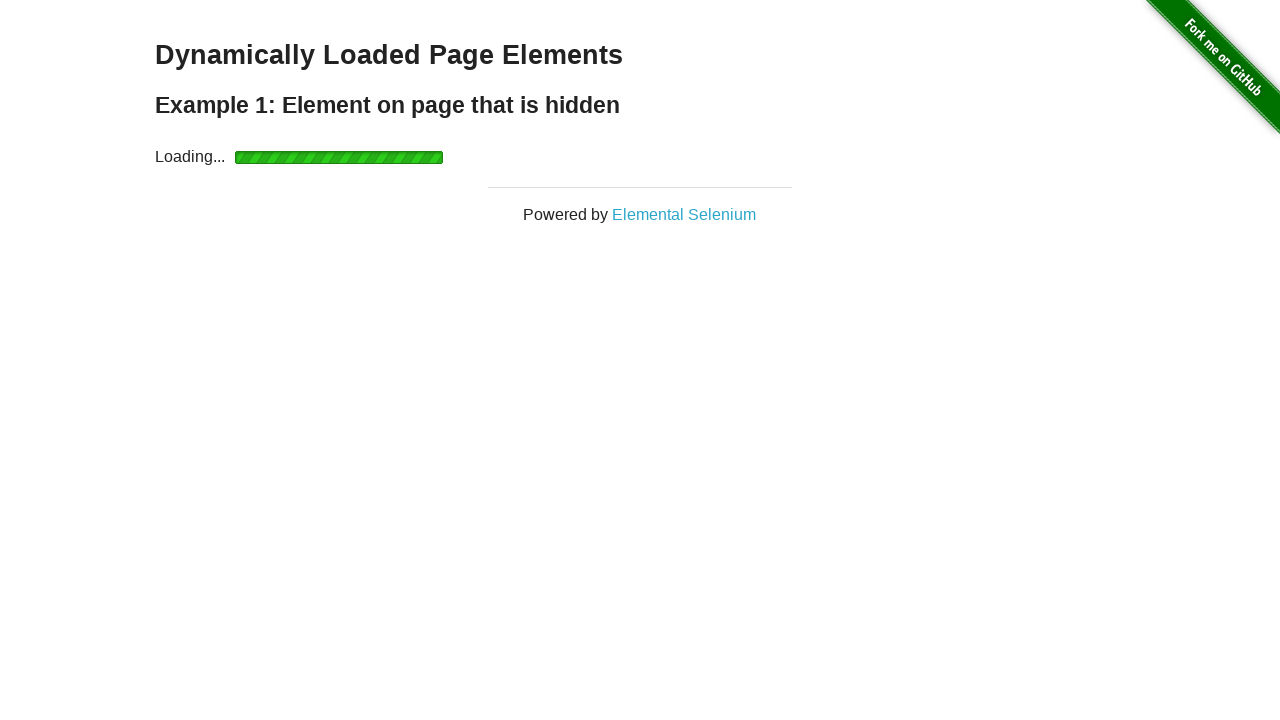

Waited for finish element to exist
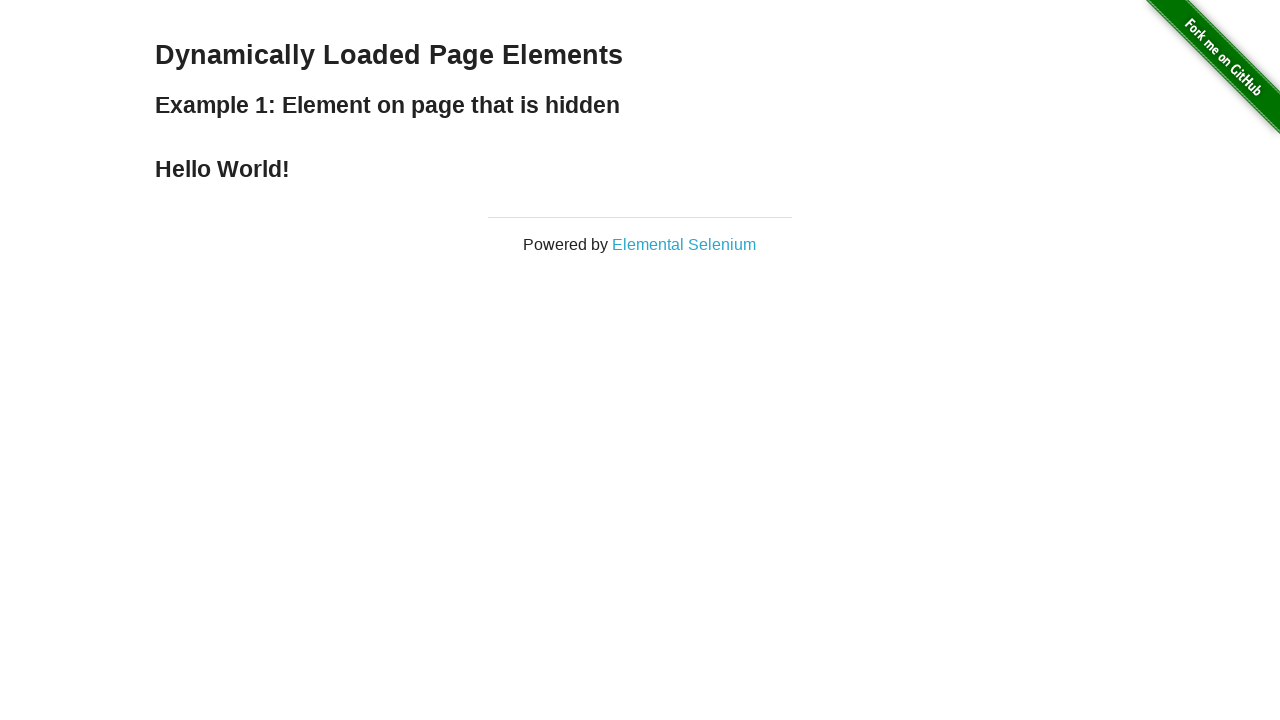

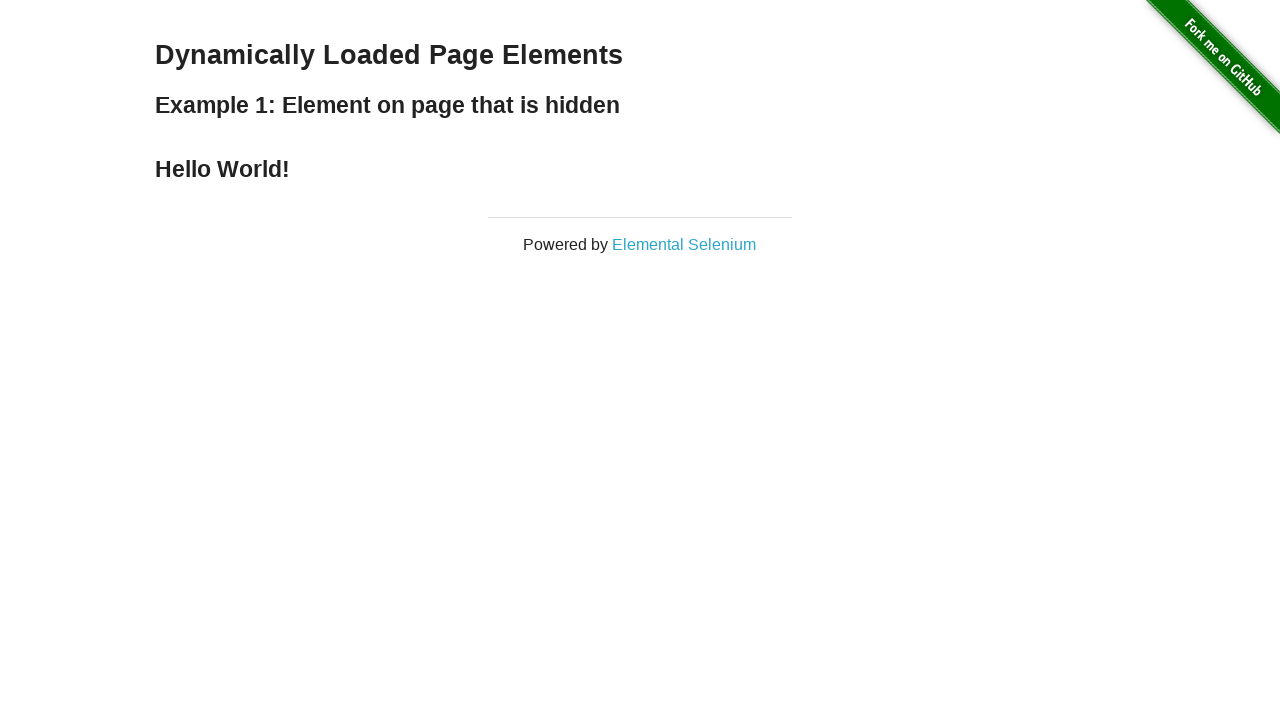